Tests sorting a numeric column (Due) in ascending order by clicking the column header and verifying the values are sorted correctly

Starting URL: http://the-internet.herokuapp.com/tables

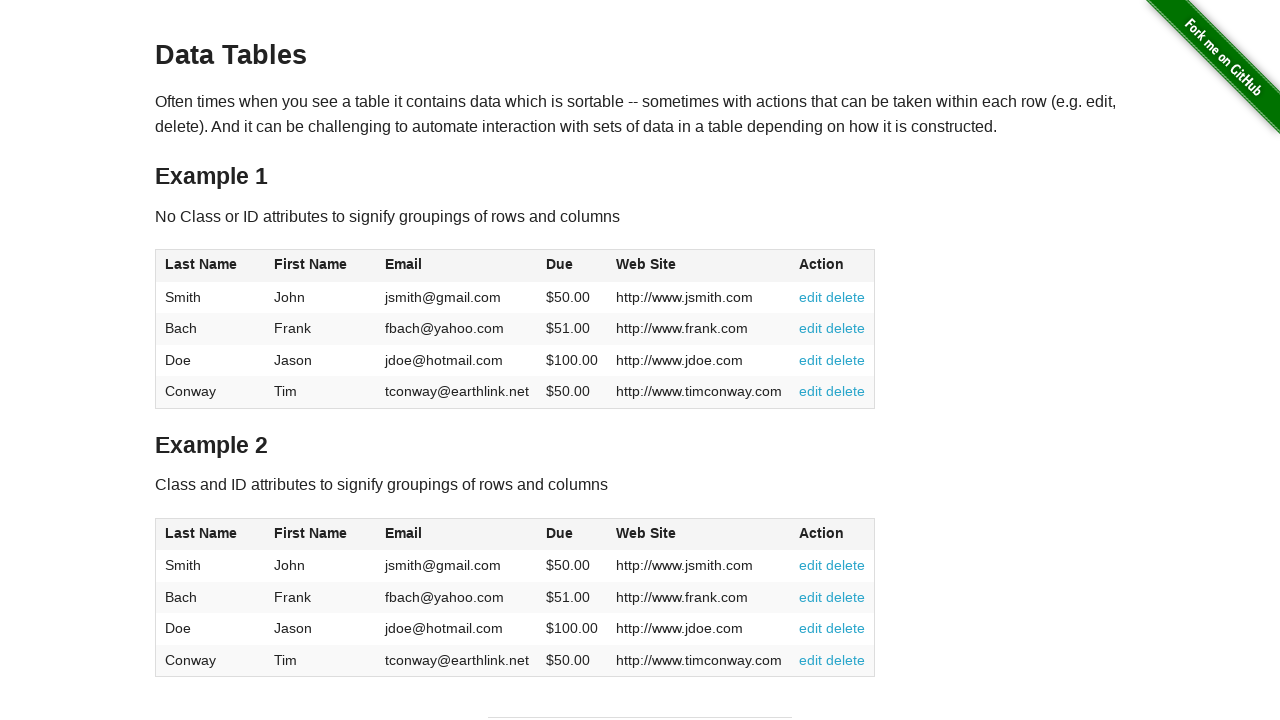

Clicked Due column header to sort in ascending order at (572, 266) on #table1 thead tr th:nth-of-type(4)
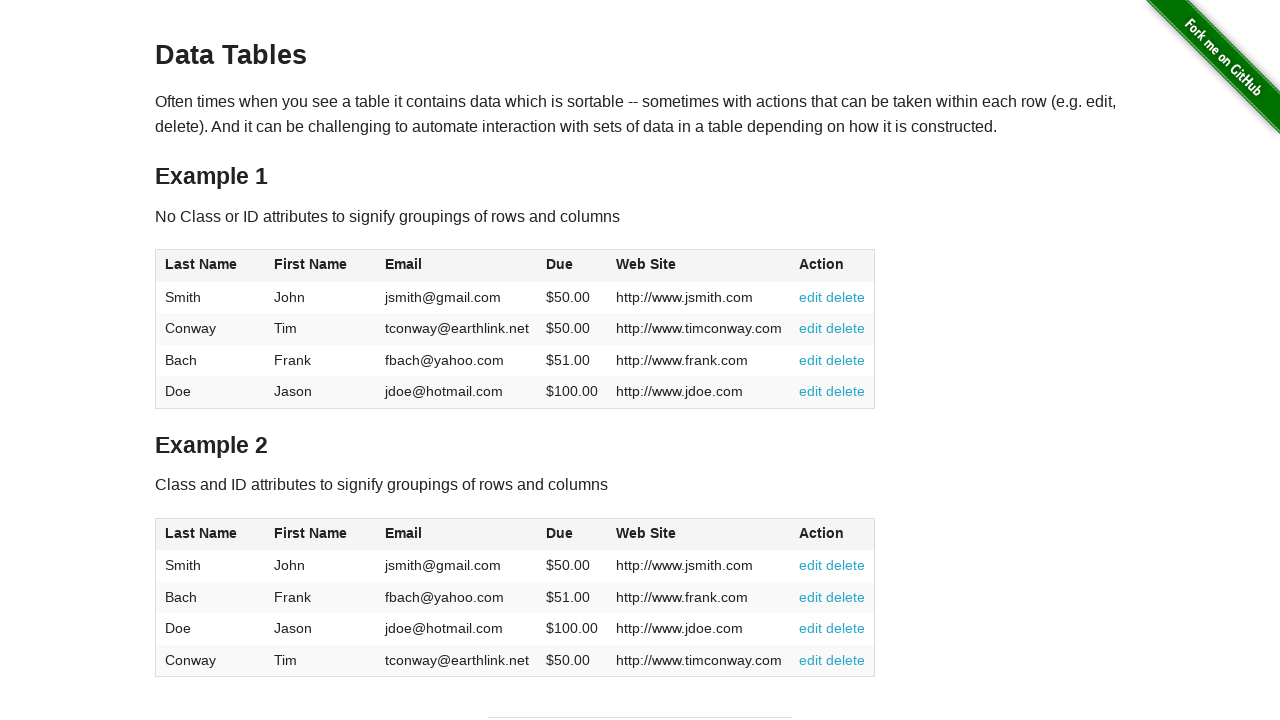

Verified table has loaded after sorting Due column
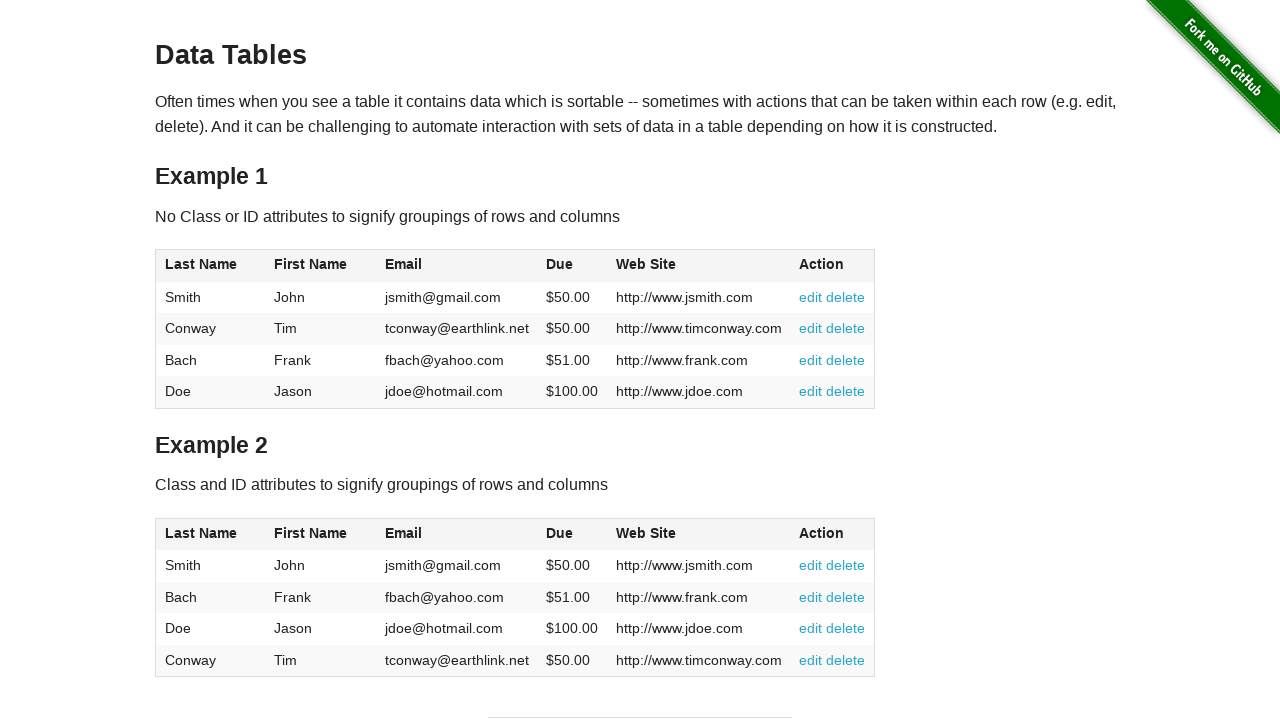

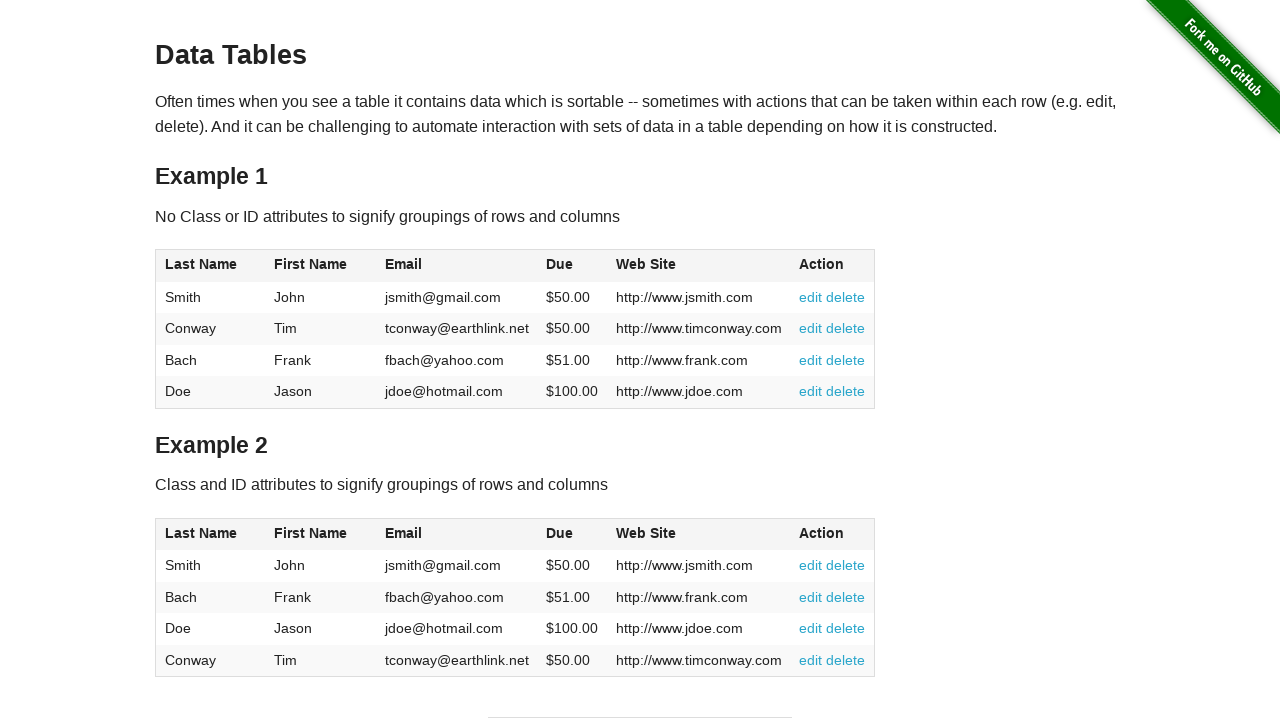